Tests the feedback form reset functionality by filling all form fields and clicking the clear button, then verifying the fields are empty

Starting URL: http://zero.webappsecurity.com/index.html

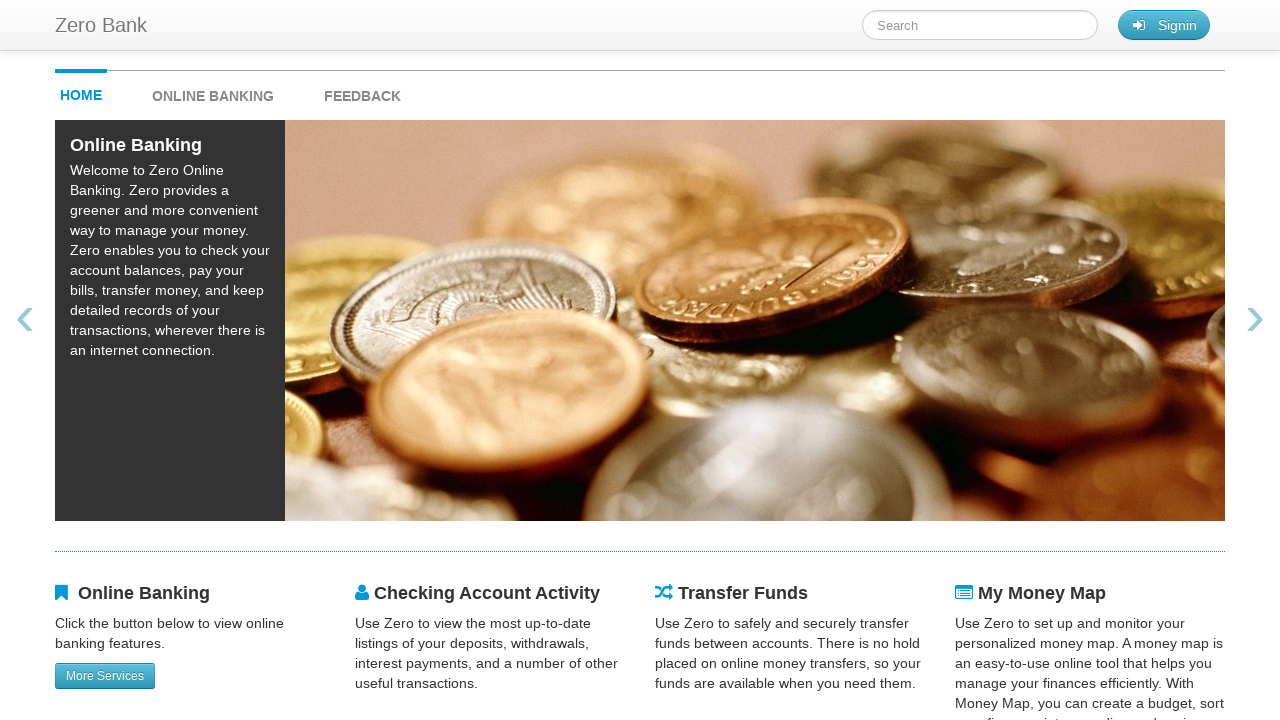

Clicked feedback link at (362, 91) on #feedback
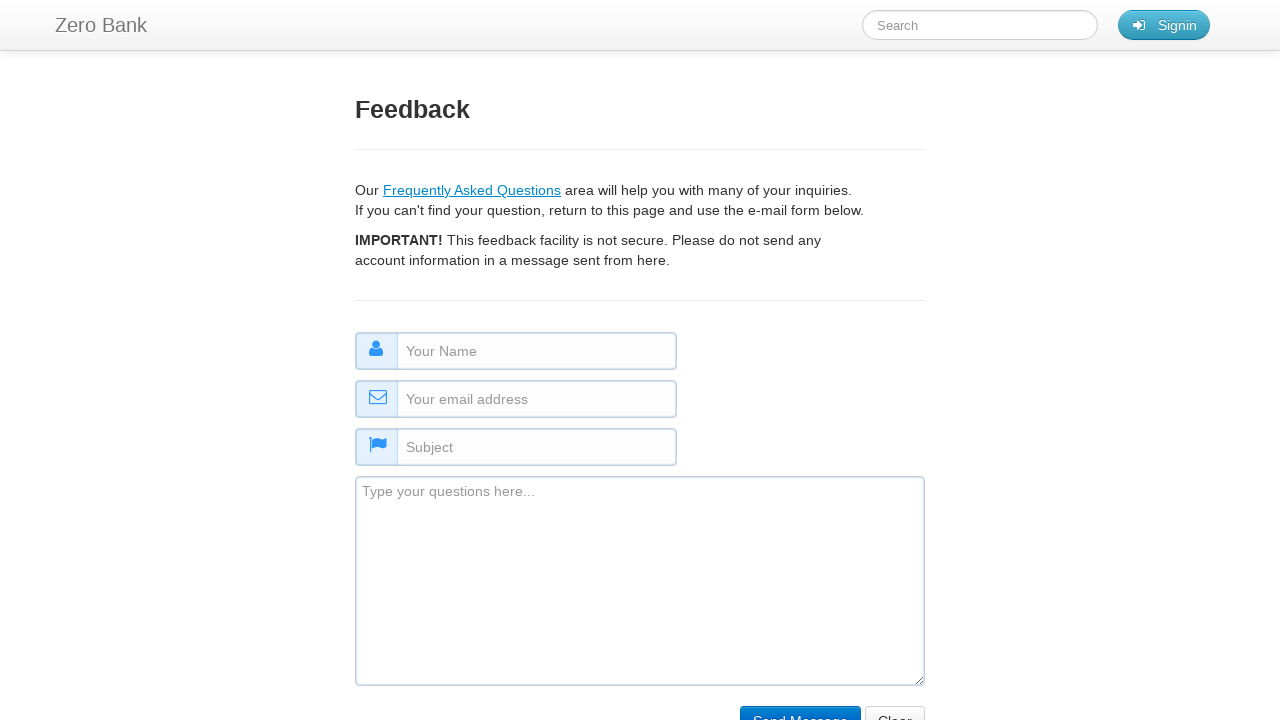

Filled name field with 'some name' on #name
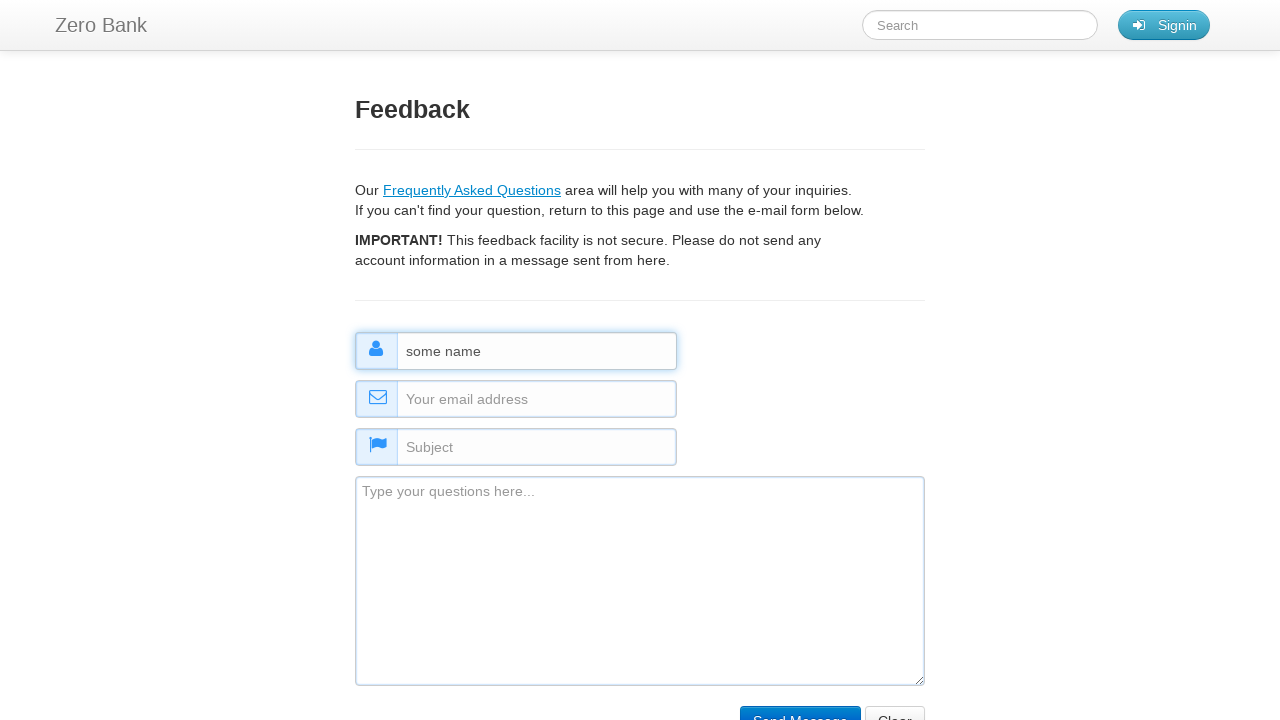

Filled email field with 'some_email@email.com' on #email
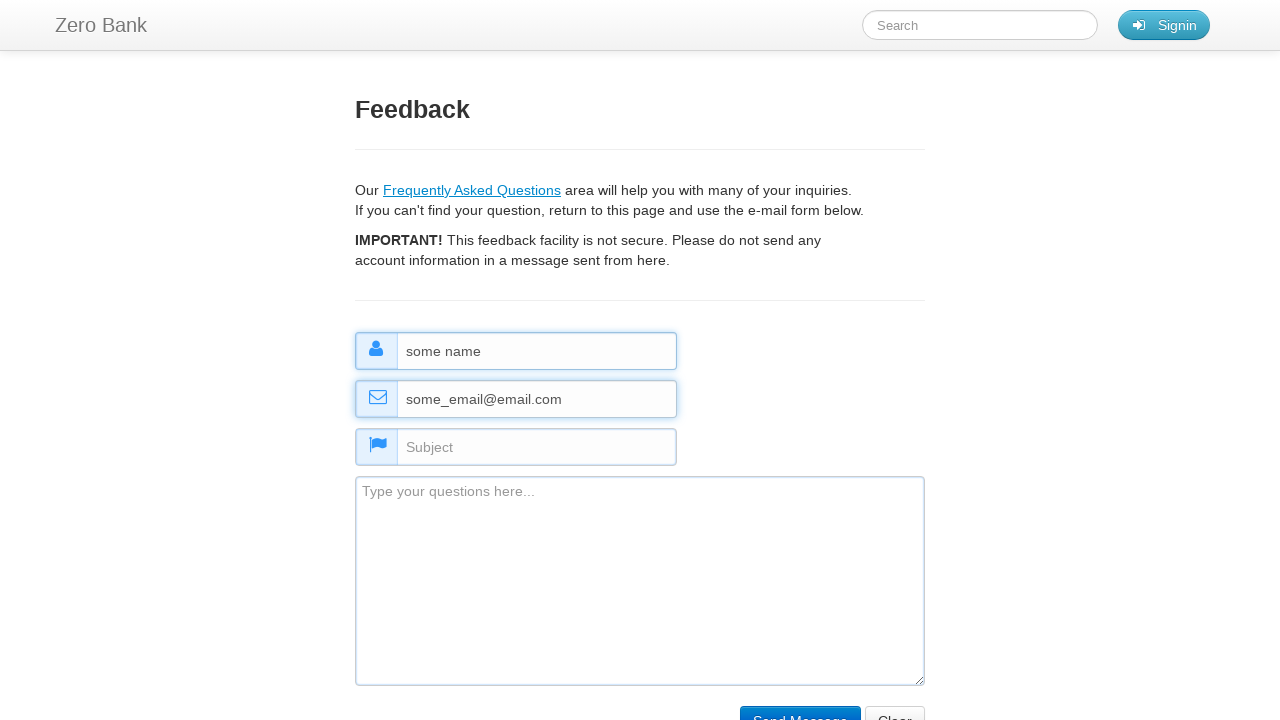

Filled subject field with 'some subject' on #subject
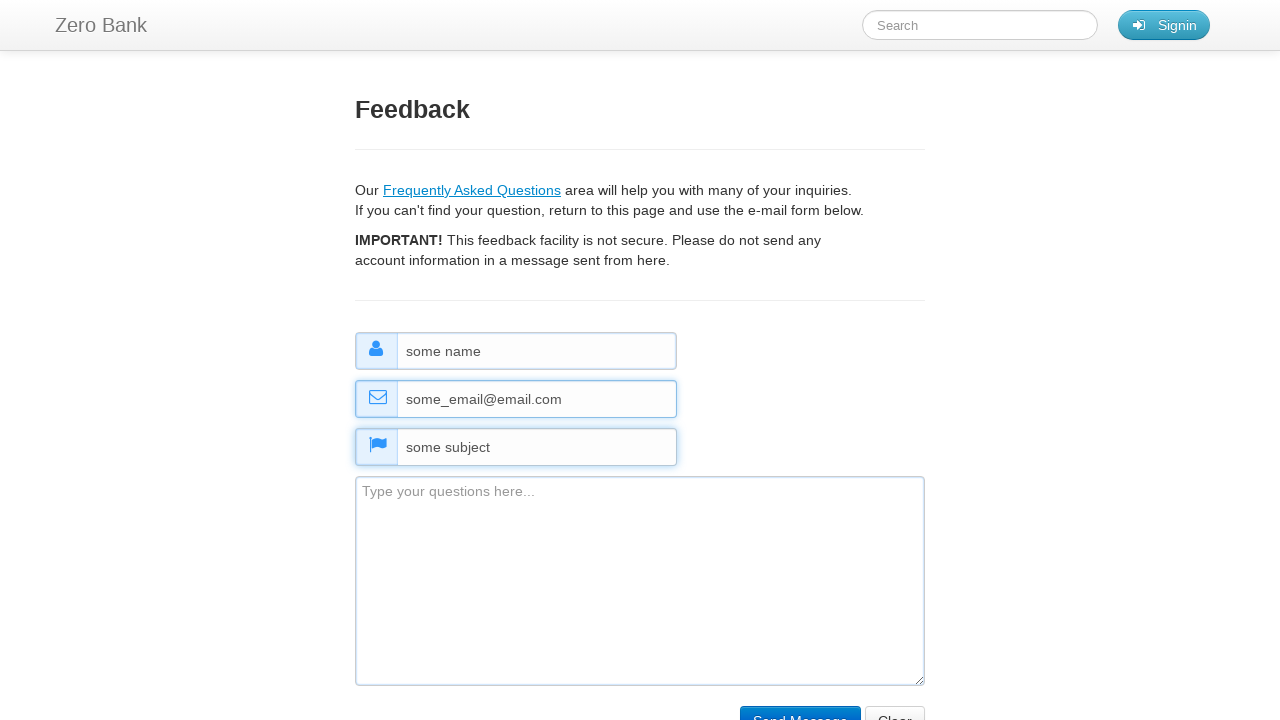

Filled comment field with 'some comments about the application' on #comment
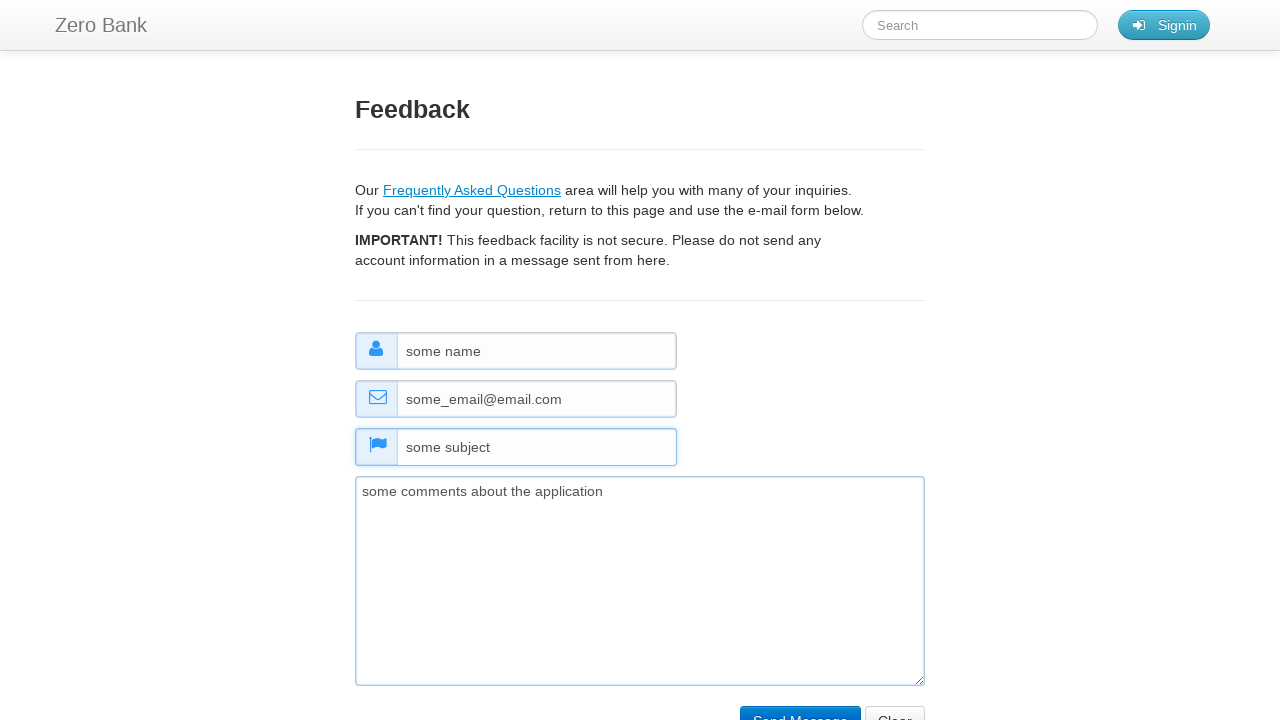

Clicked clear/reset button to reset feedback form at (895, 705) on input[name='clear']
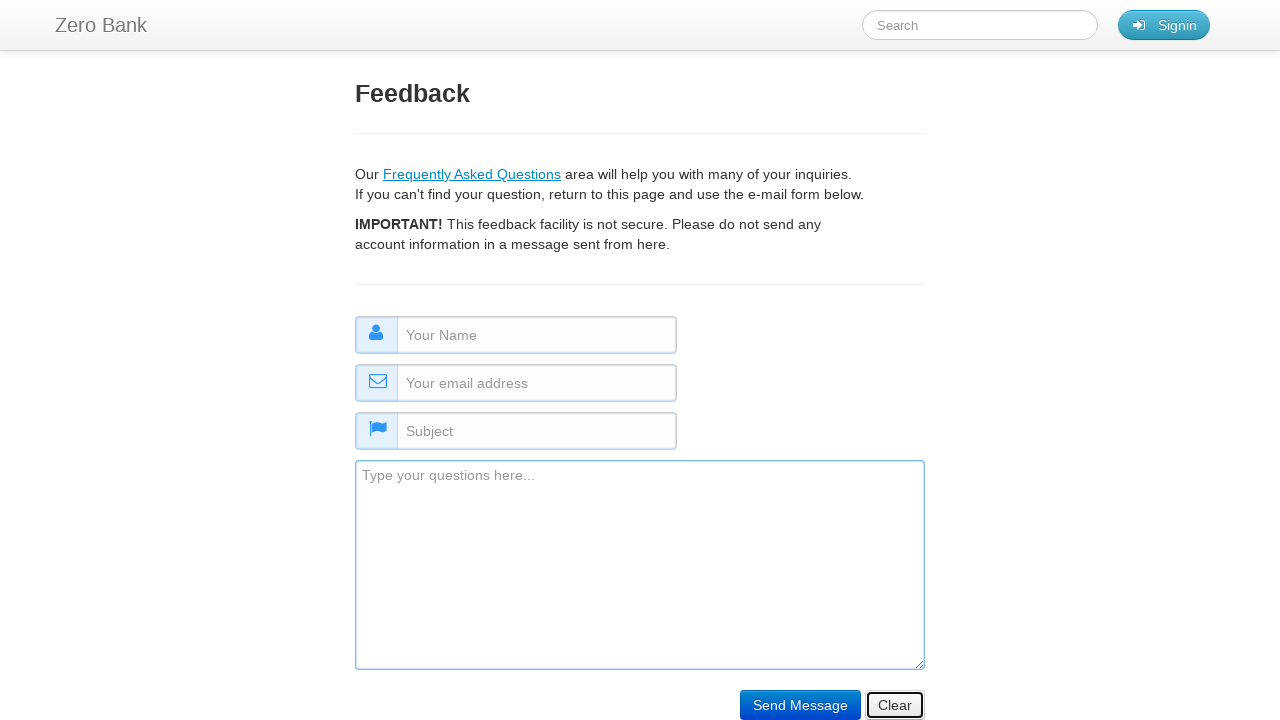

Verified name field is empty
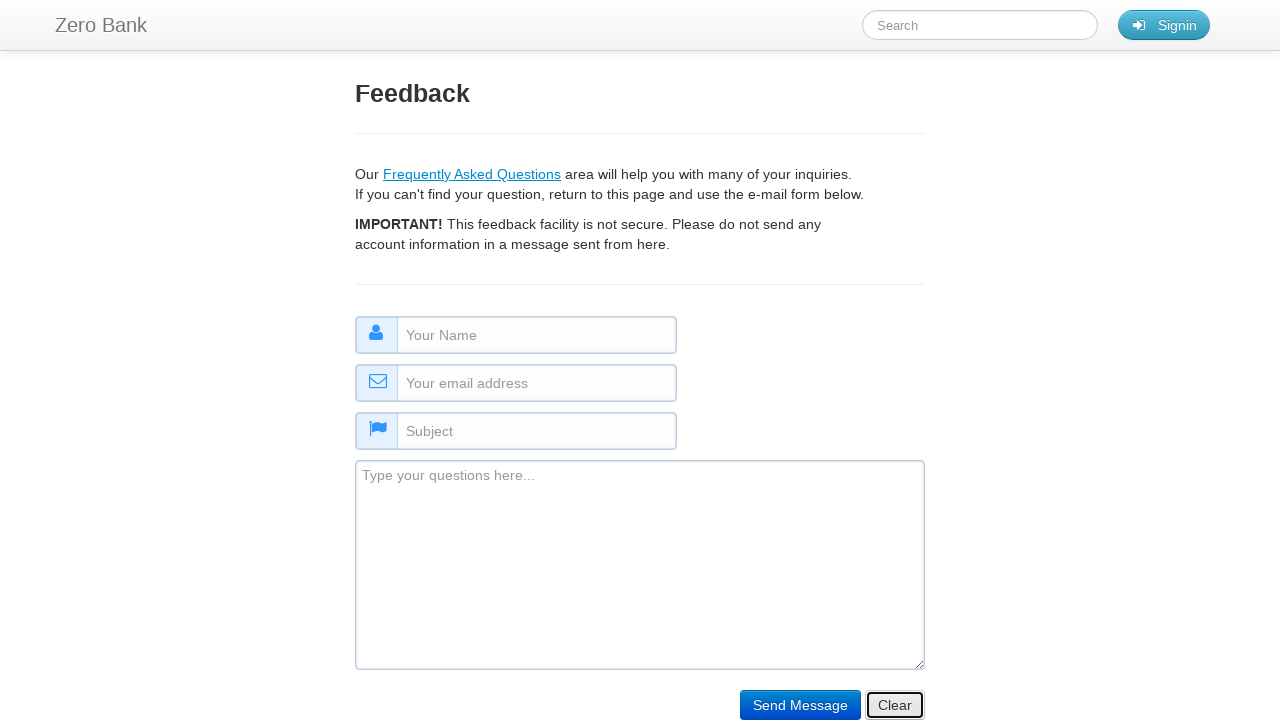

Verified comment field is empty
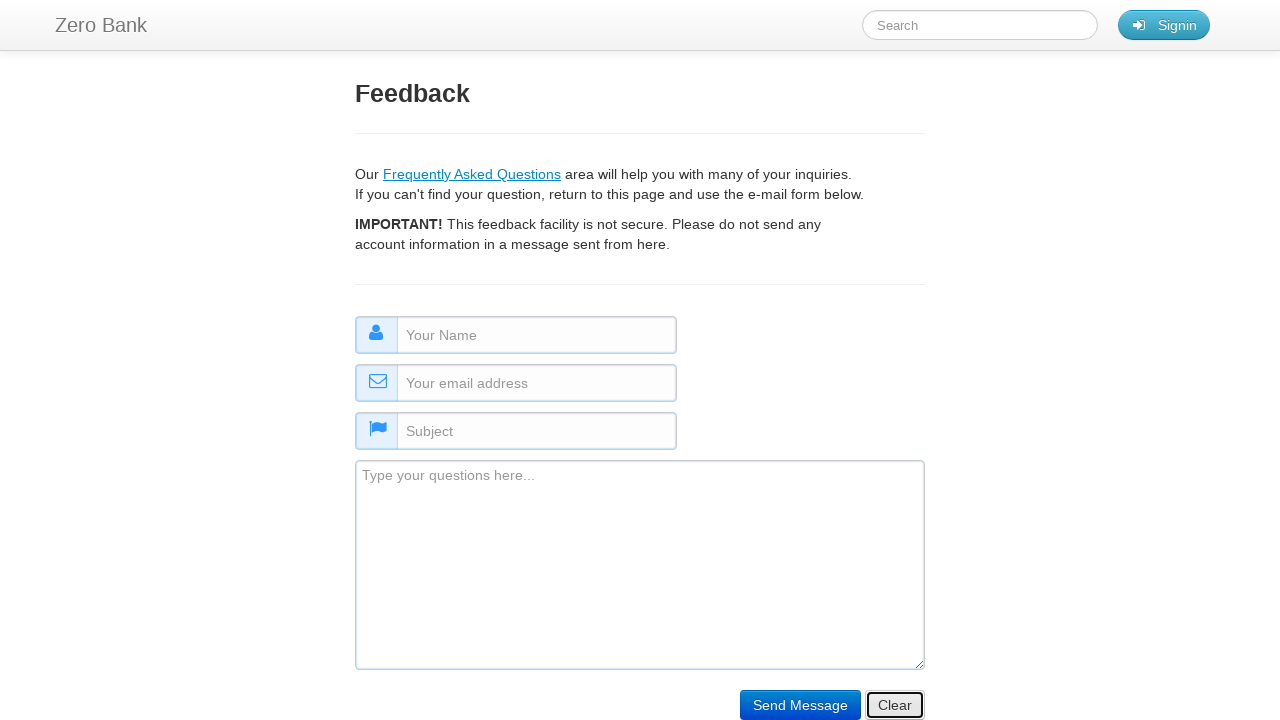

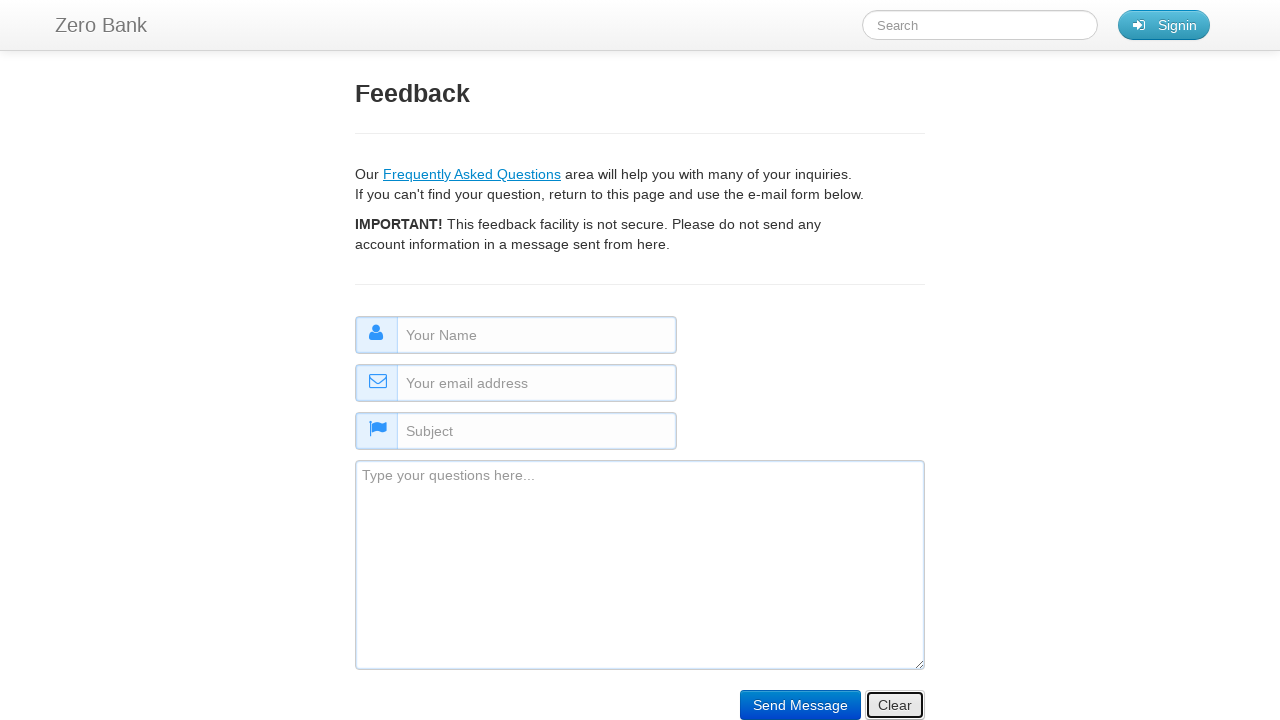